Tests frame handling by switching between multiple frames on a page and filling text inputs in each frame. The test navigates through frames 2, 3, 1, 5, and 4 in that order, entering text into input fields within each frame.

Starting URL: https://ui.vision/demo/webtest/frames/

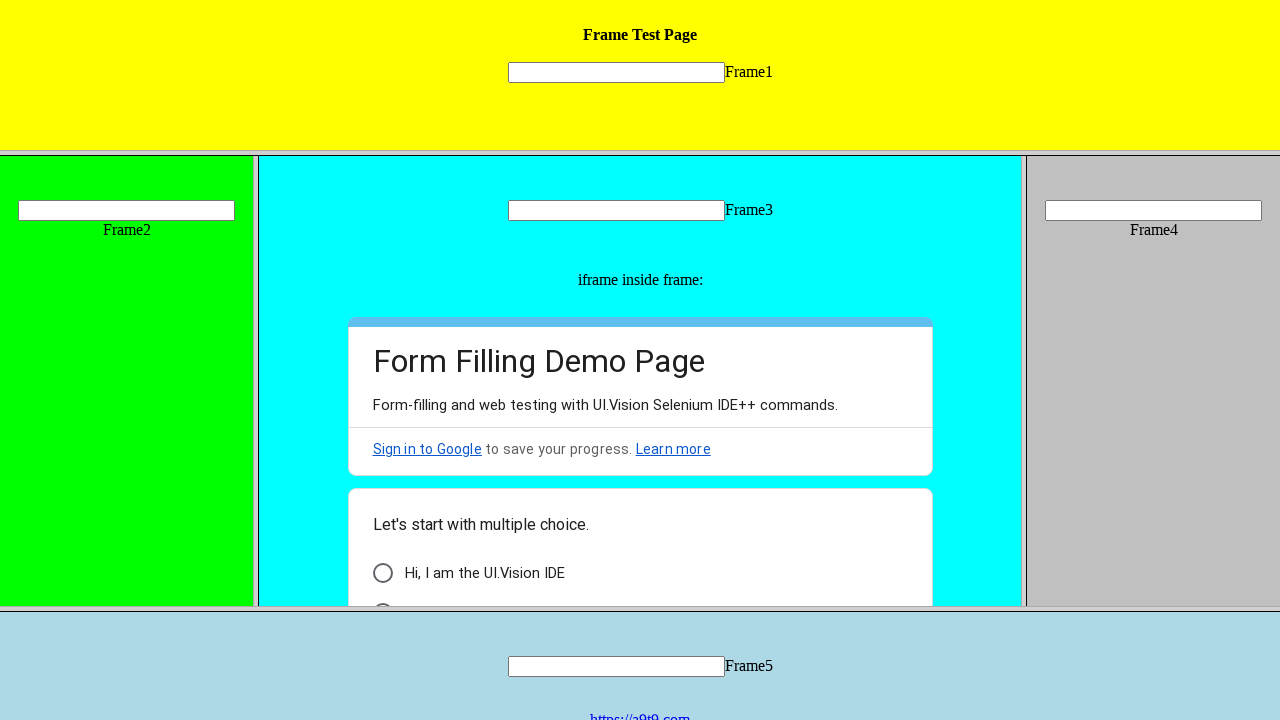

Switched to frame 2 and filled text input with 'textBox2' on frame[src='frame_2.html'] >> internal:control=enter-frame >> input[name='mytext2
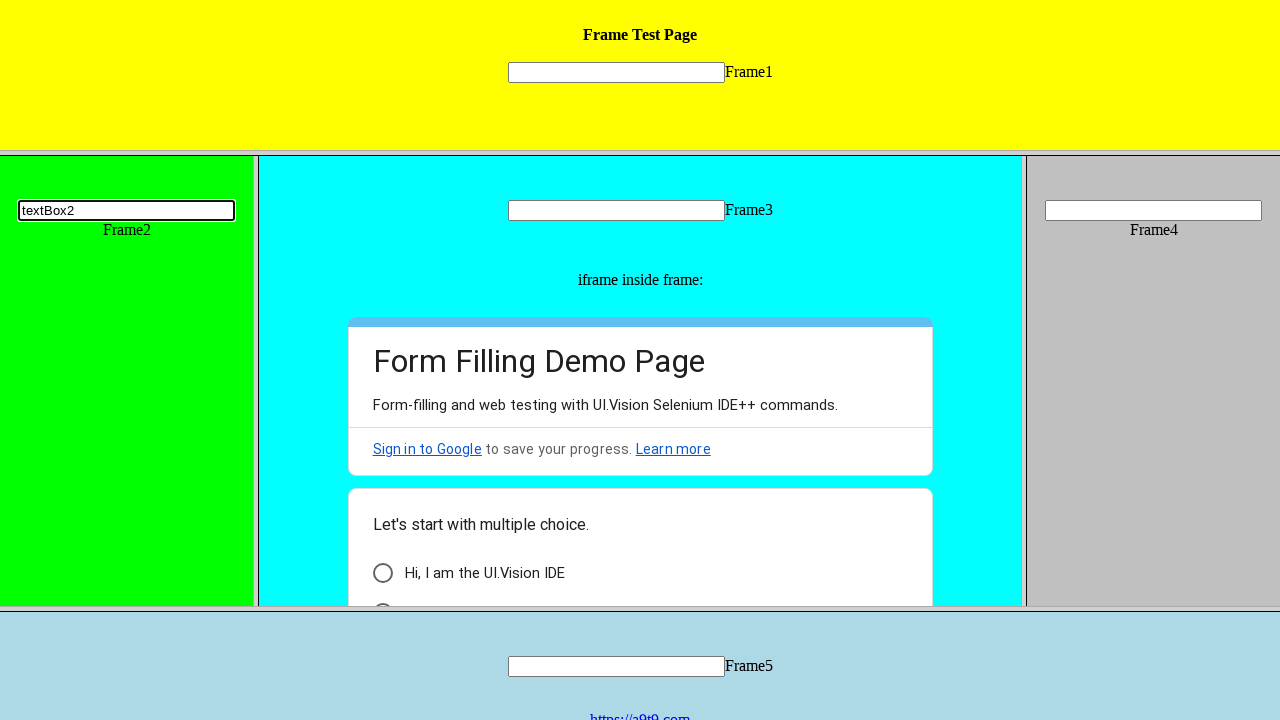

Switched to frame 3 and filled text input with 'textBox3' on frame[src='frame_3.html'] >> internal:control=enter-frame >> input[name='mytext3
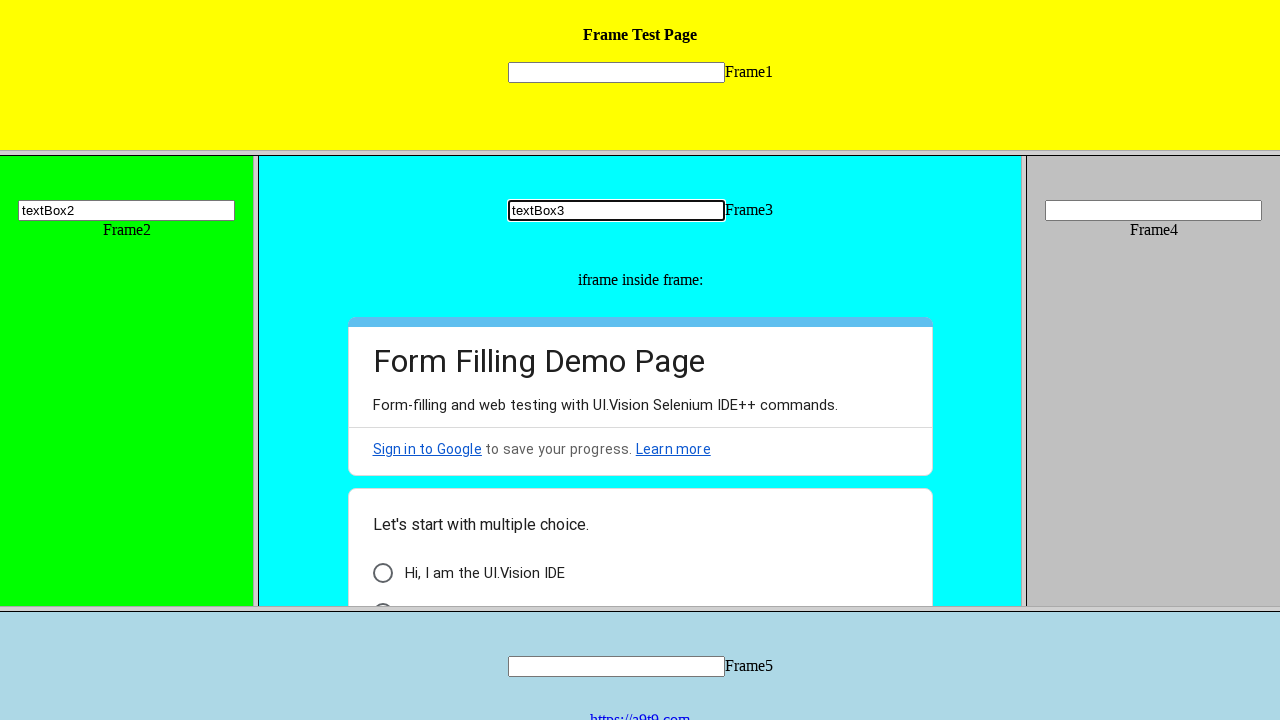

Switched to frame 1 and filled text input with 'textBox1' on frame[src='frame_1.html'] >> internal:control=enter-frame >> input[name='mytext1
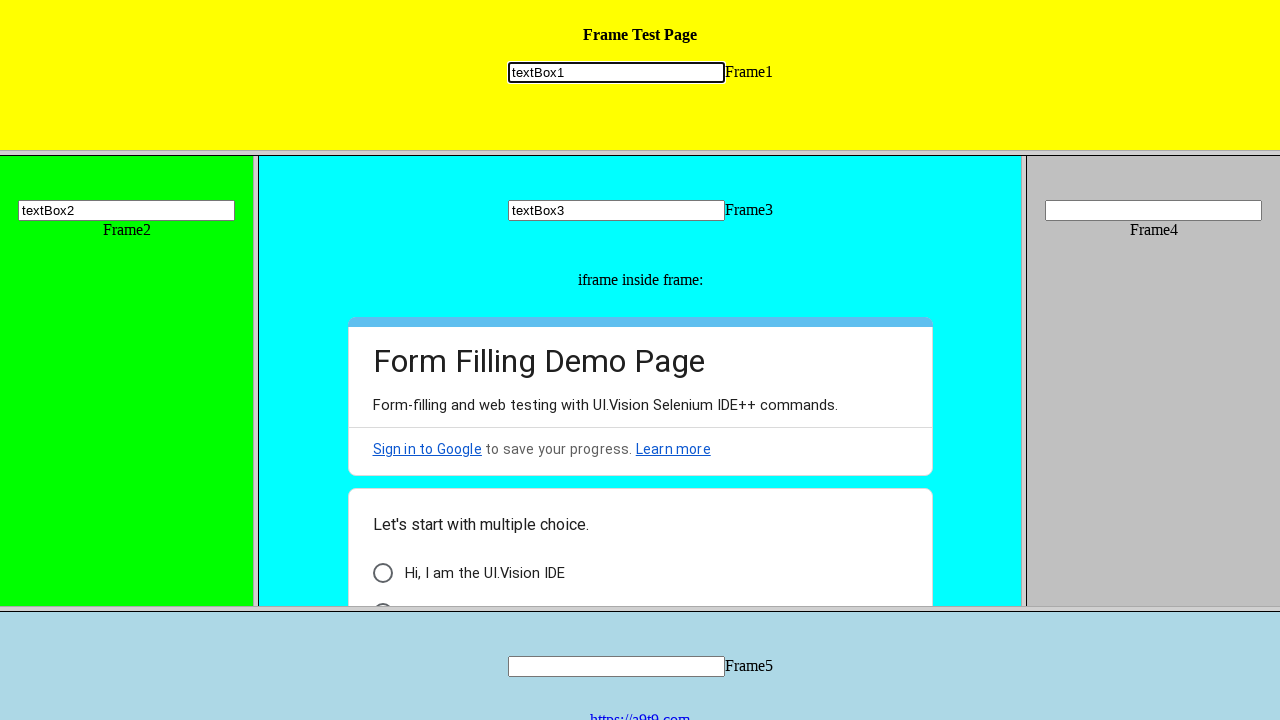

Switched to frame 5 and filled text input with 'textBox5' on frame[src='frame_5.html'] >> internal:control=enter-frame >> input[name='mytext5
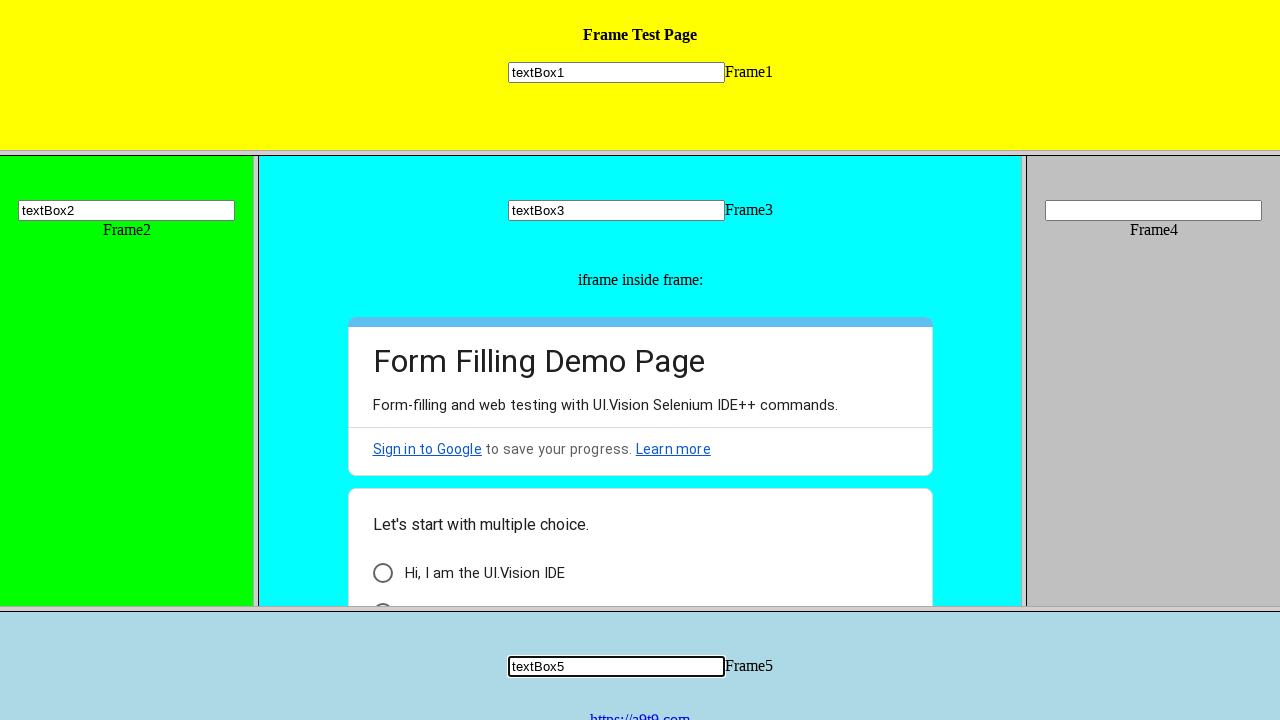

Switched to frame 4 and filled text input with 'textBox4' on frame[src='frame_4.html'] >> internal:control=enter-frame >> input[name='mytext4
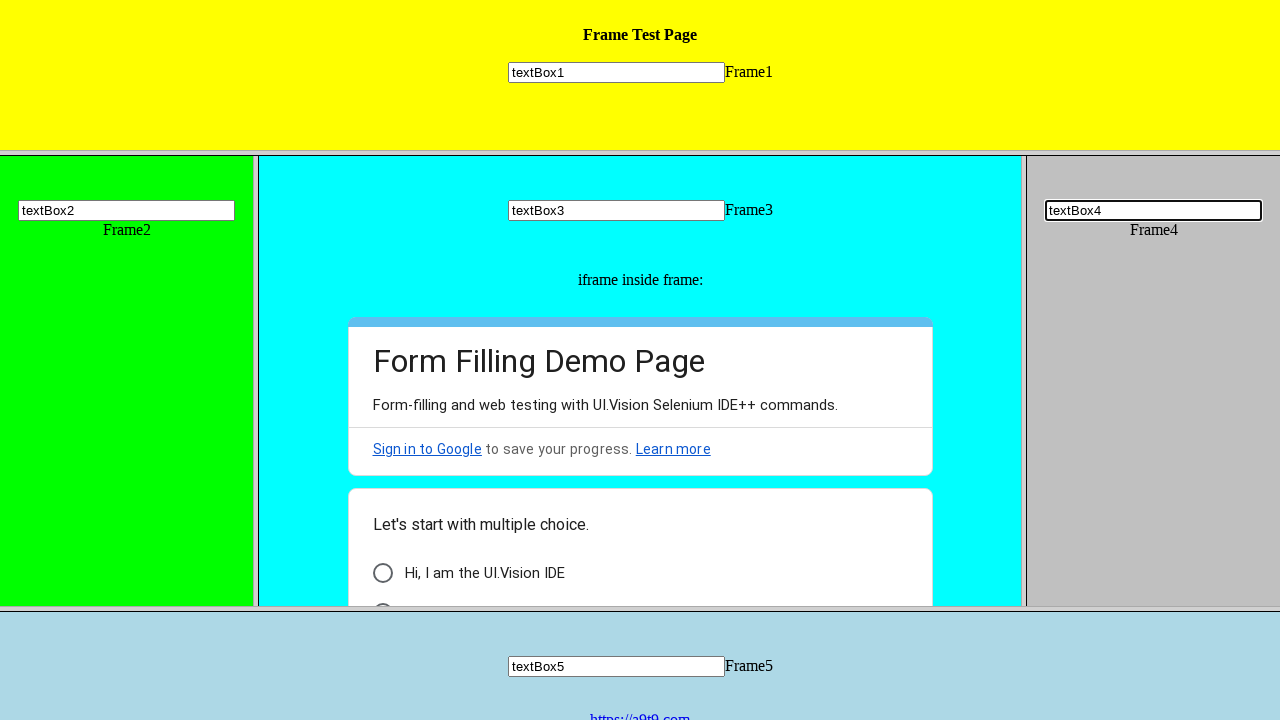

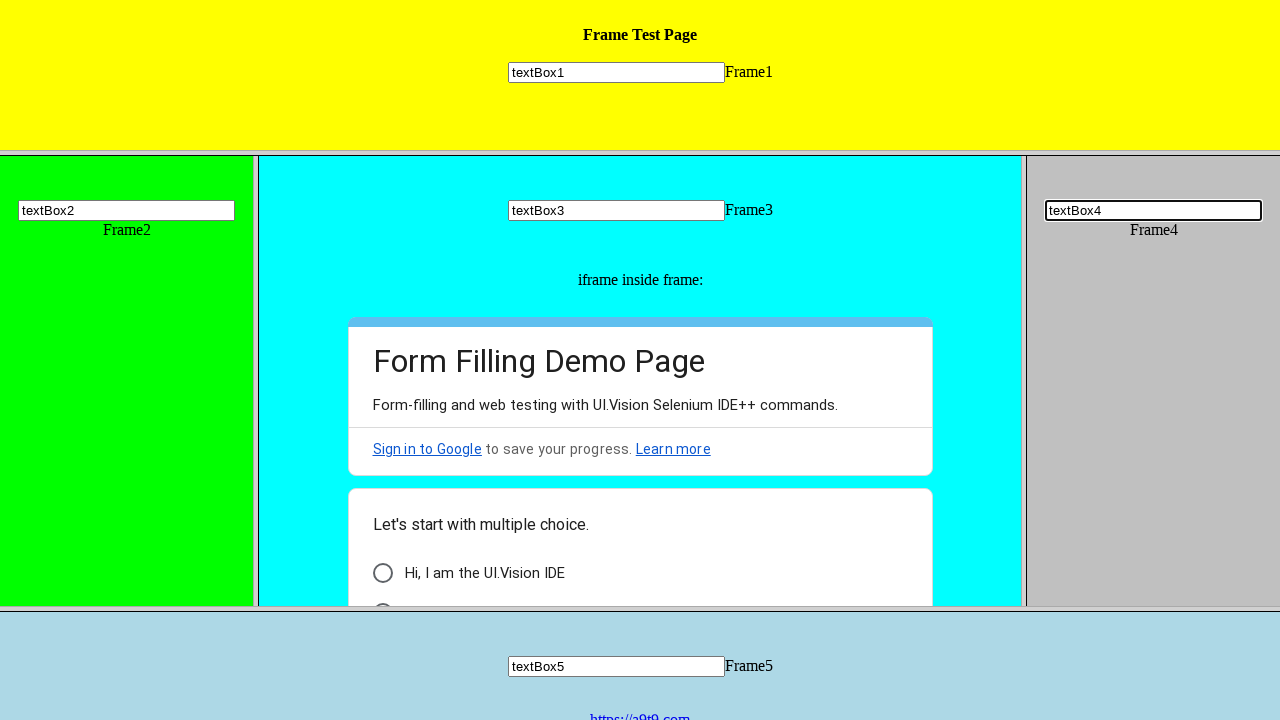